Performs a double-click action on an element and verifies the result text

Starting URL: https://dgotlieb.github.io/Actions/

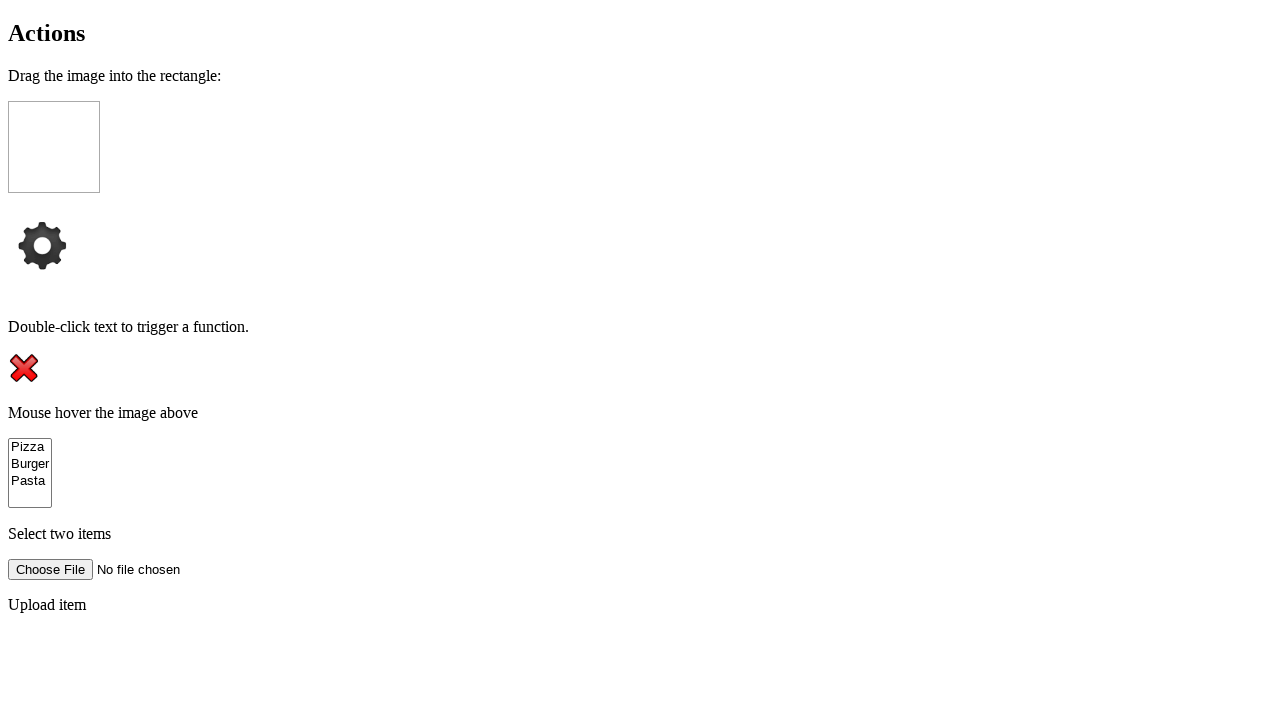

Double-clicked on the element with ondblclick handler at (640, 327) on xpath=//p[@ondblclick='doubleClickFunction()']
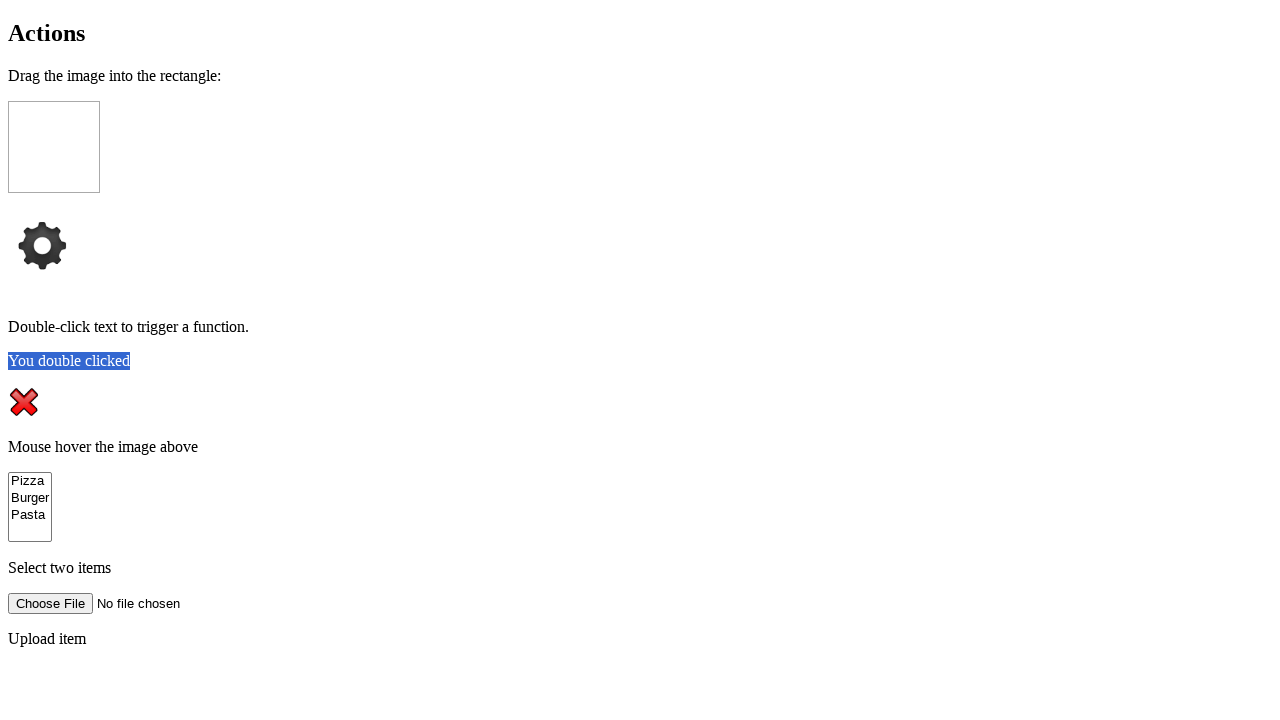

Retrieved result text from demo element
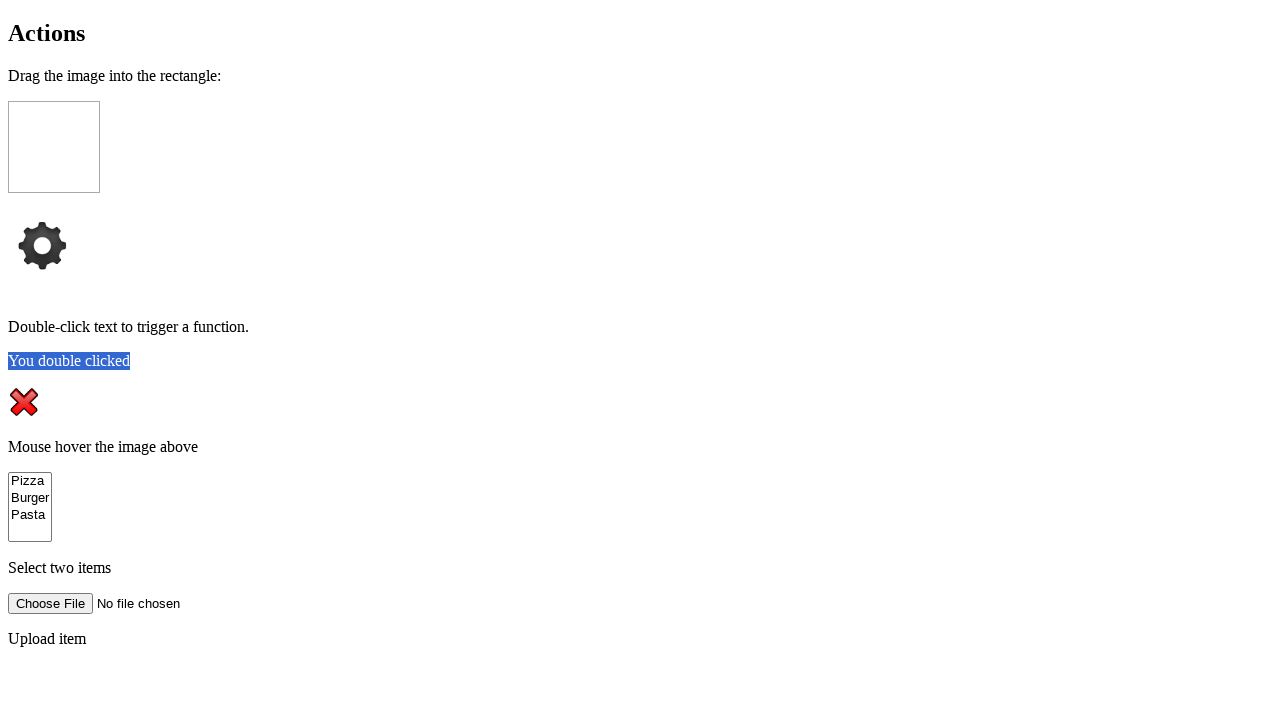

Verified result text matches expected value 'You double clicked'
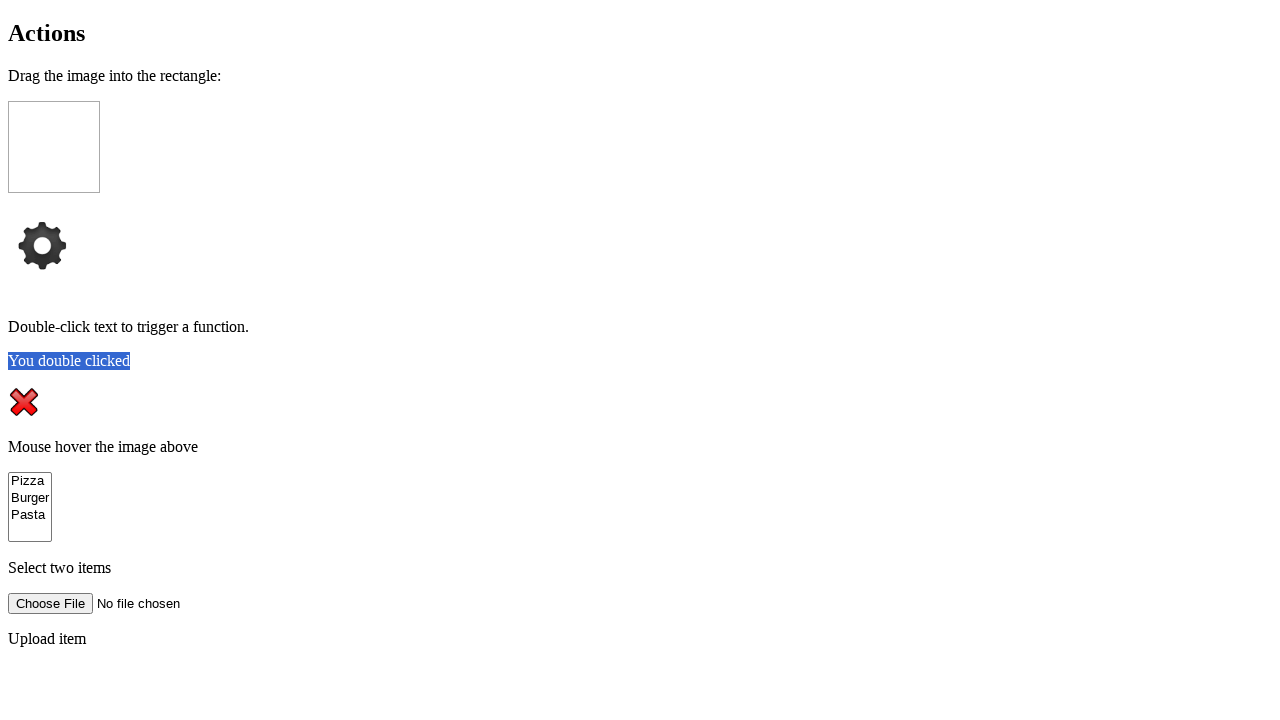

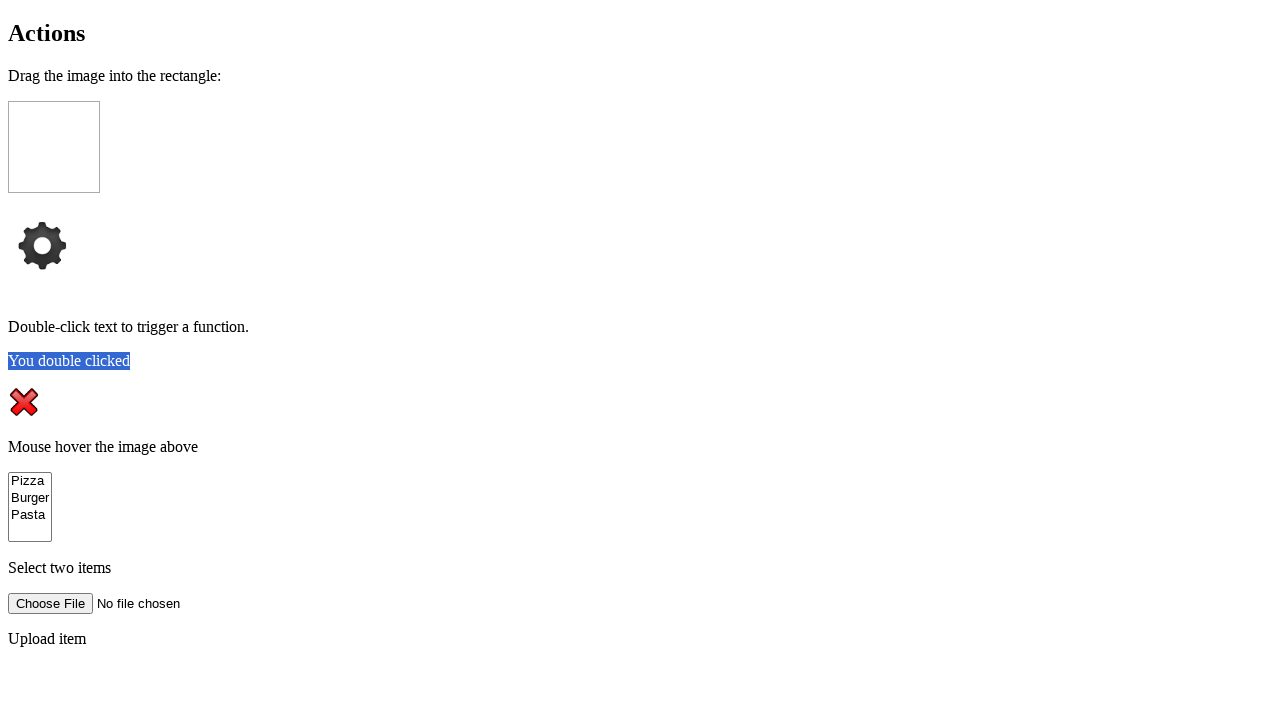